Tests a Chinese typing practice website by typing text into the active element, using backspace to delete some characters, and then completing the text entry.

Starting URL: https://dazi.kukuw.com/?tdsourcetag=s_pctim_aiomsg

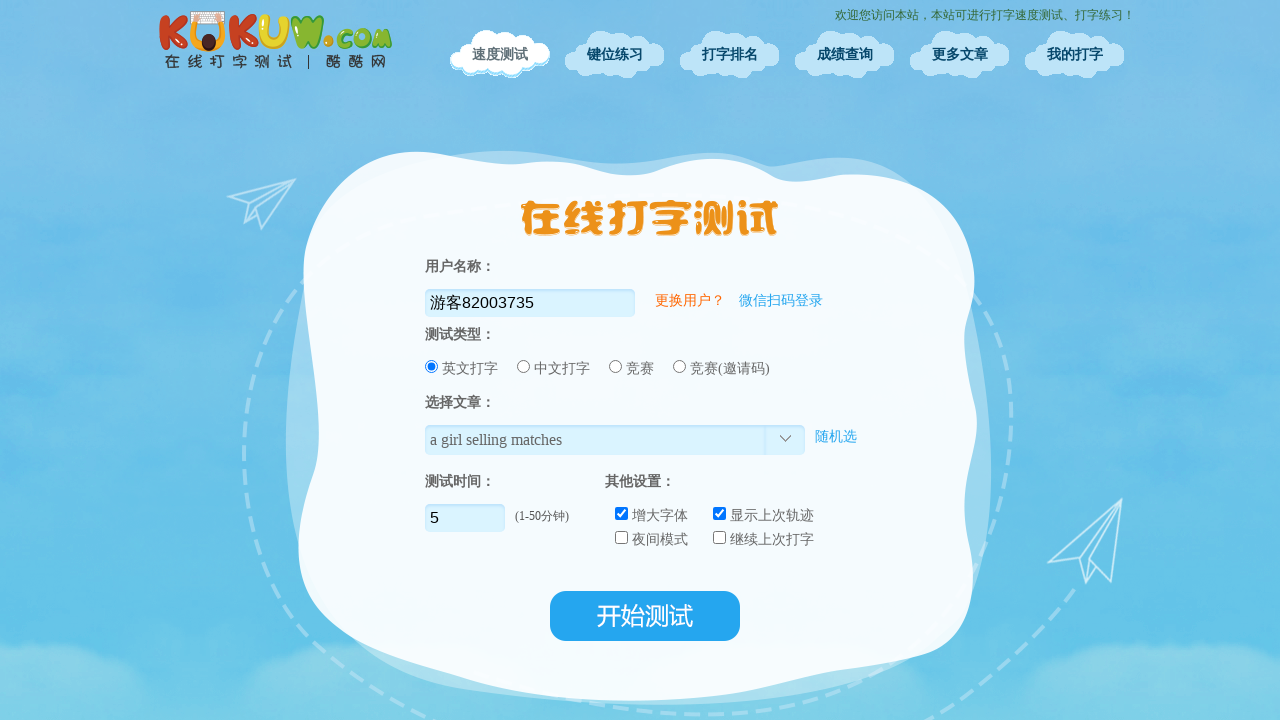

Waited for page to reach networkidle state
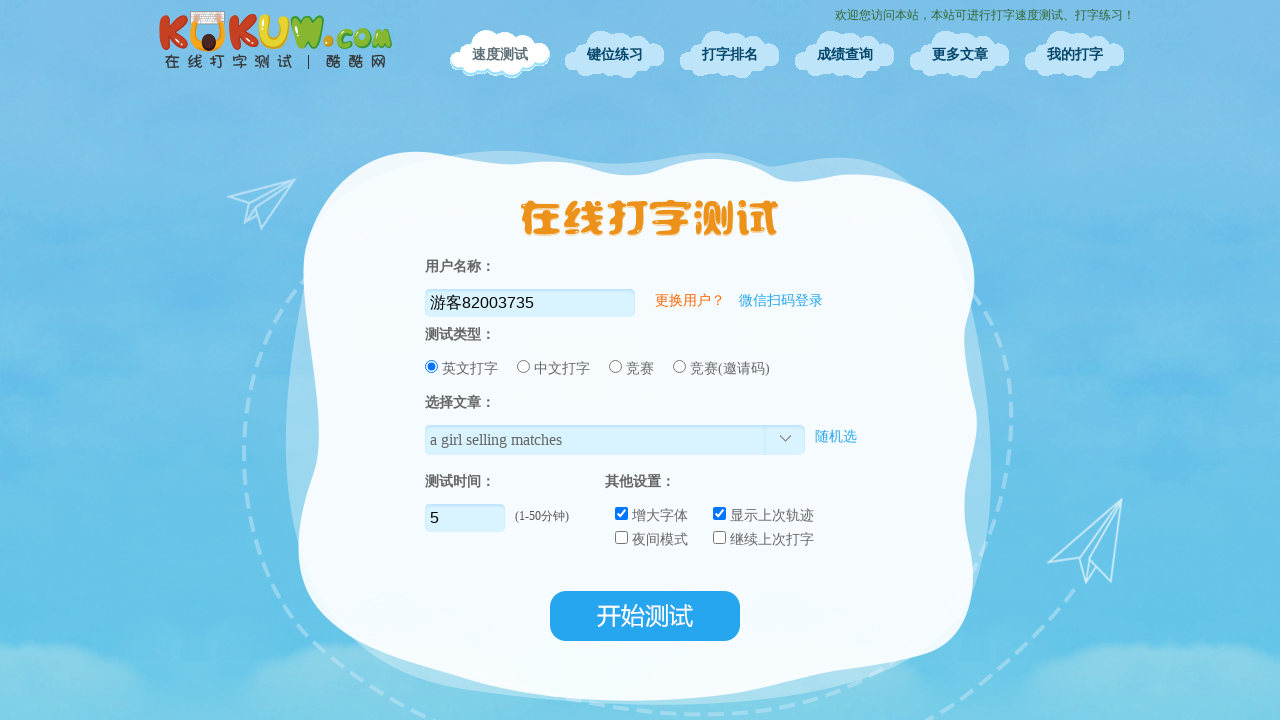

Waited 3 seconds for page to fully load
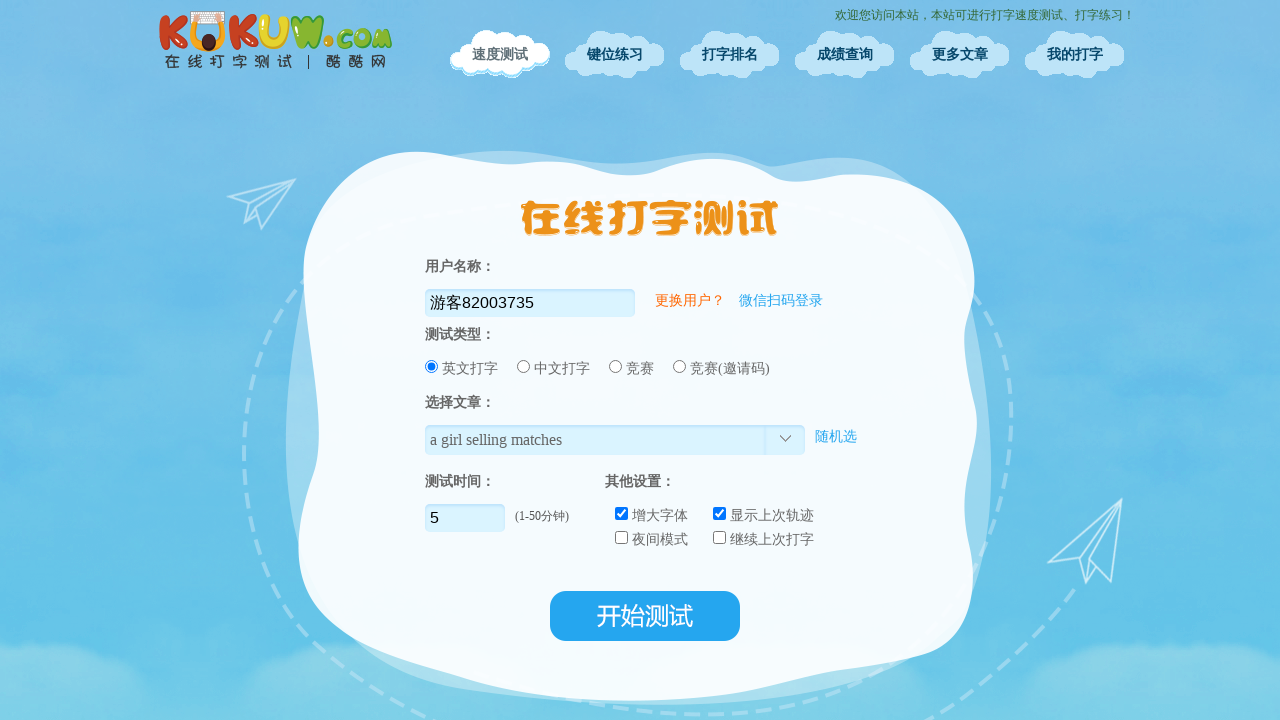

Typed partial text: '你好'
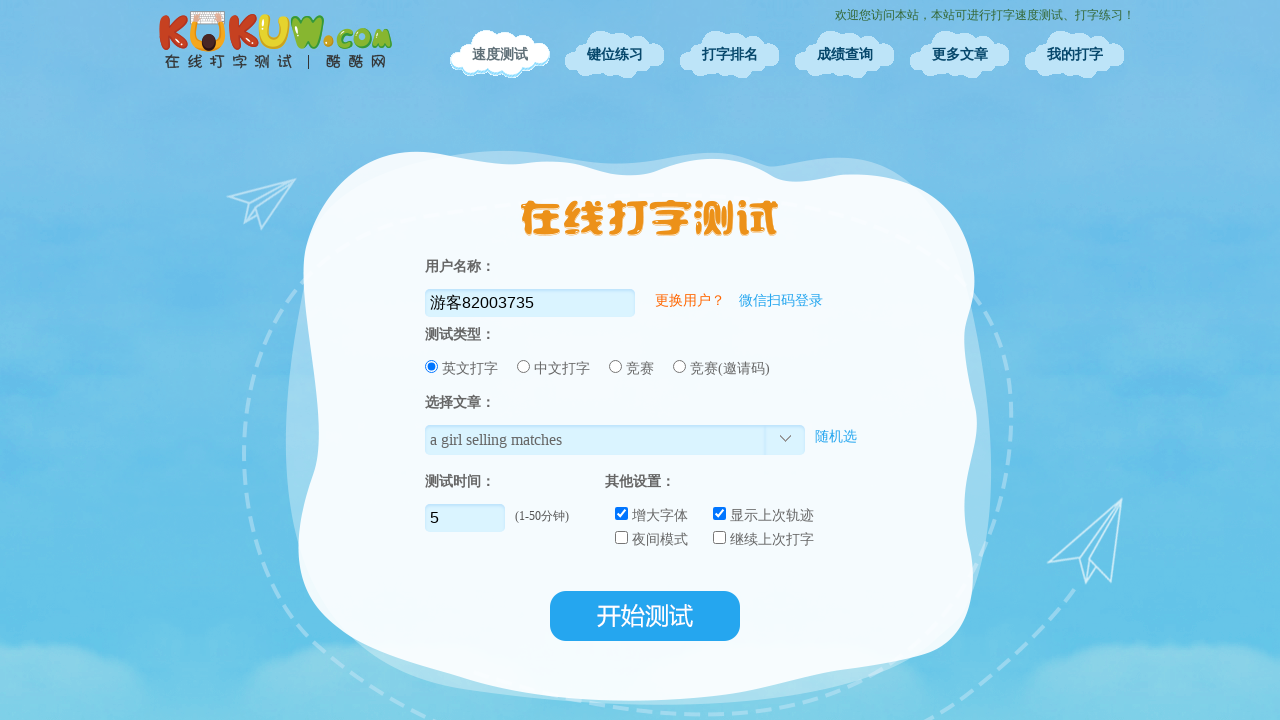

Waited 1 second after partial text entry
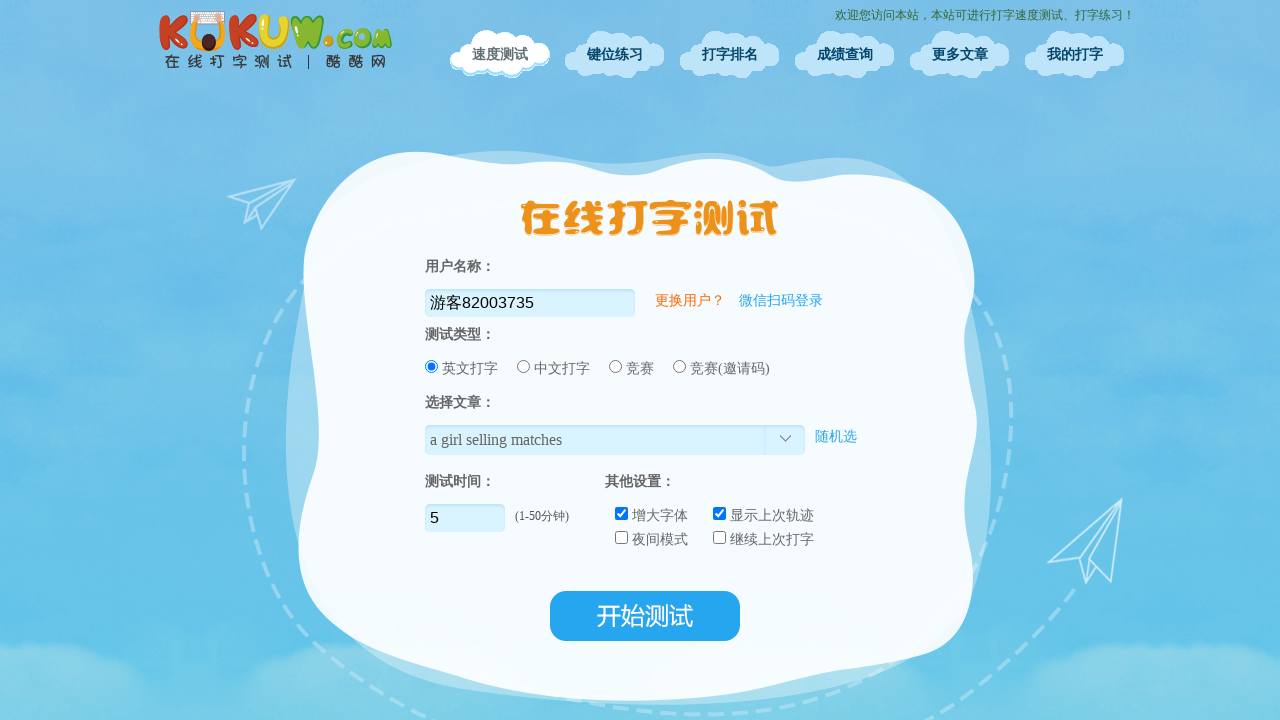

Pressed Backspace 3 times to delete characters
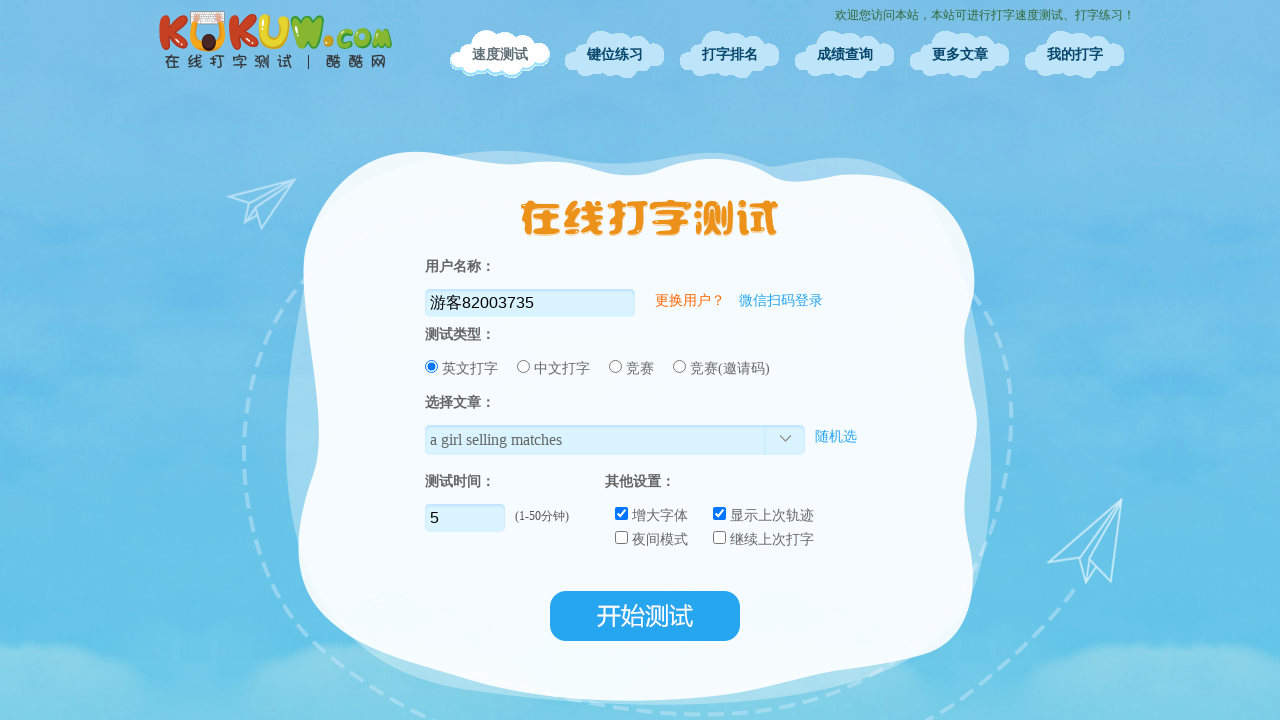

Waited 1 second after deletion
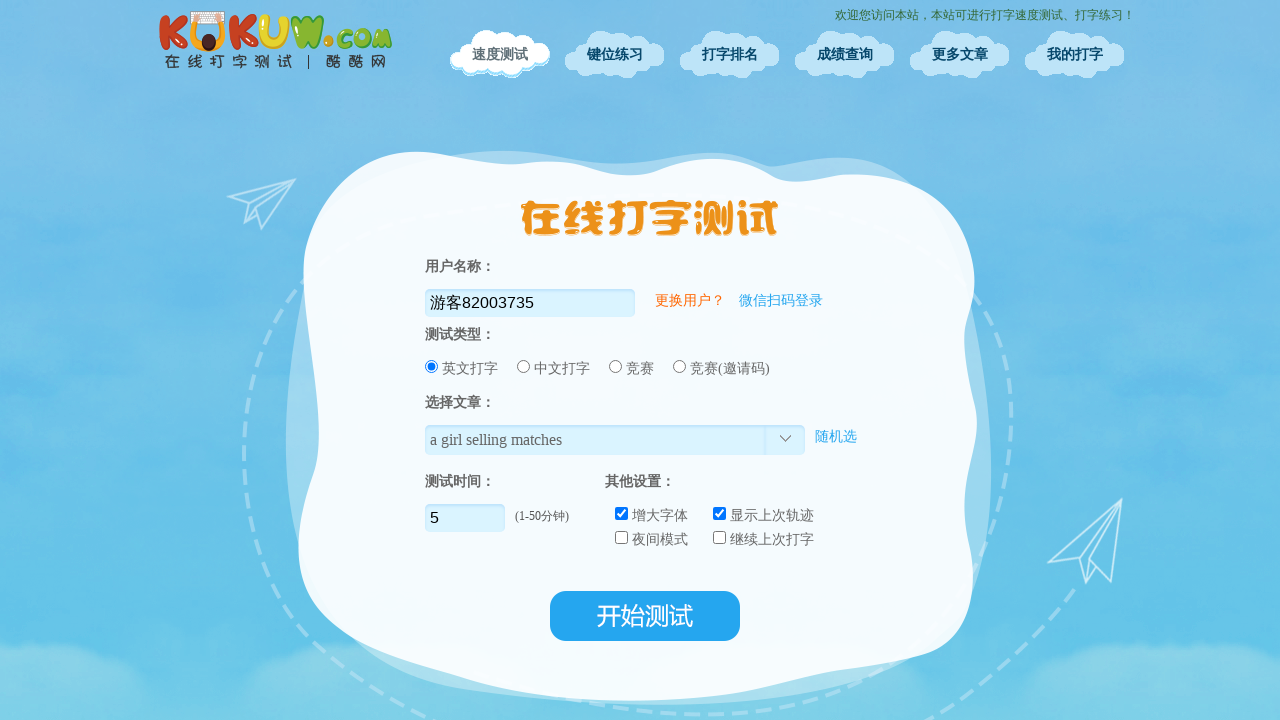

Typed completion text: '好世界' for full text '你好世界'
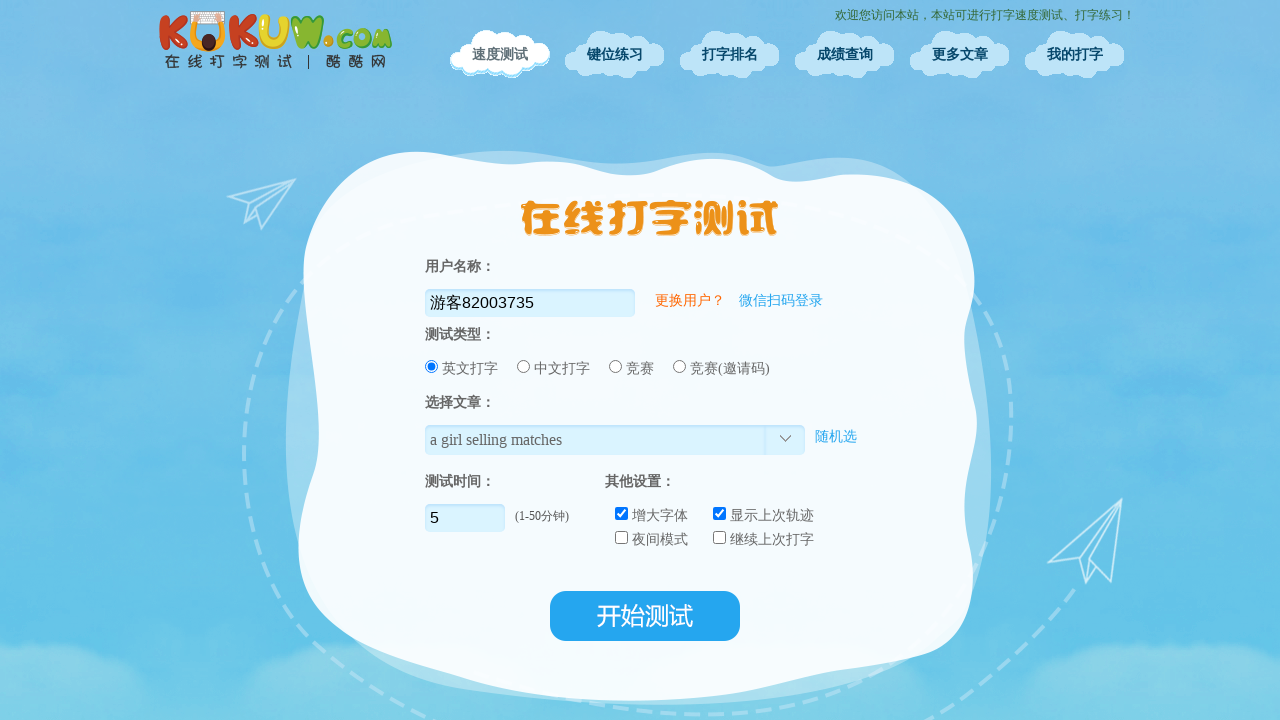

Waited 500ms after text completion
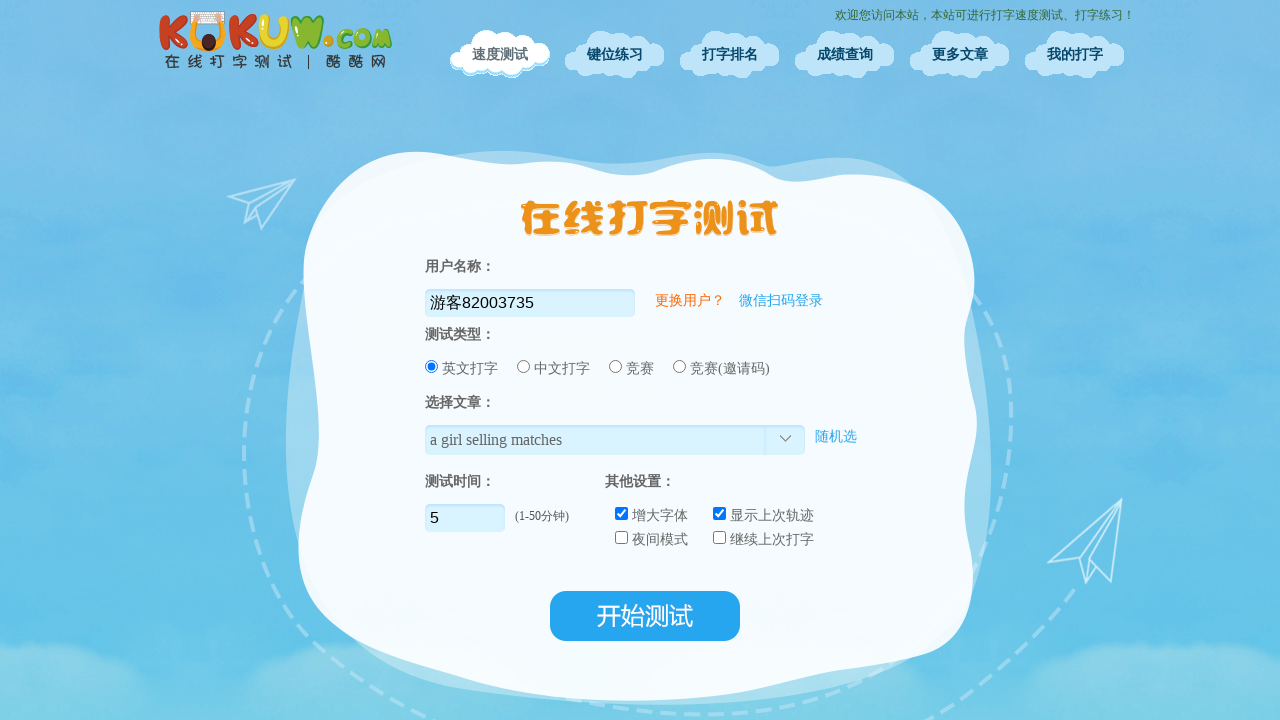

Typed partial text: '学习'
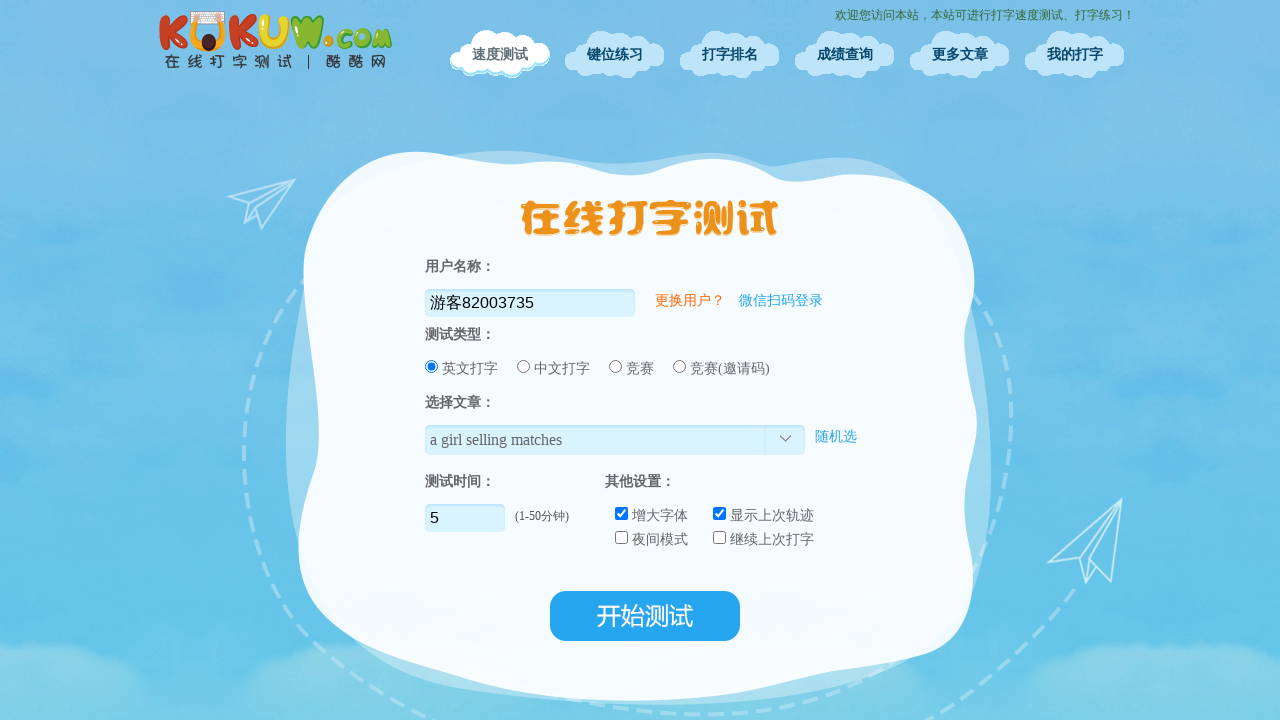

Waited 1 second after partial text entry
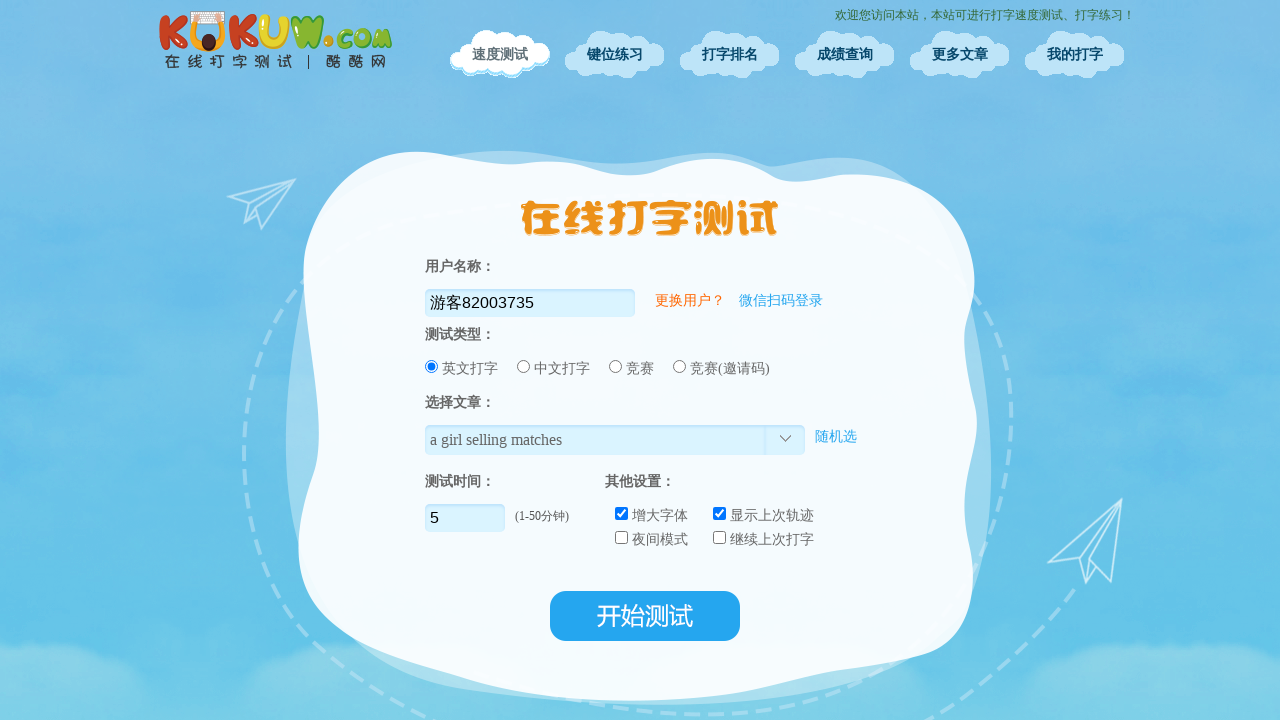

Pressed Backspace 3 times to delete characters
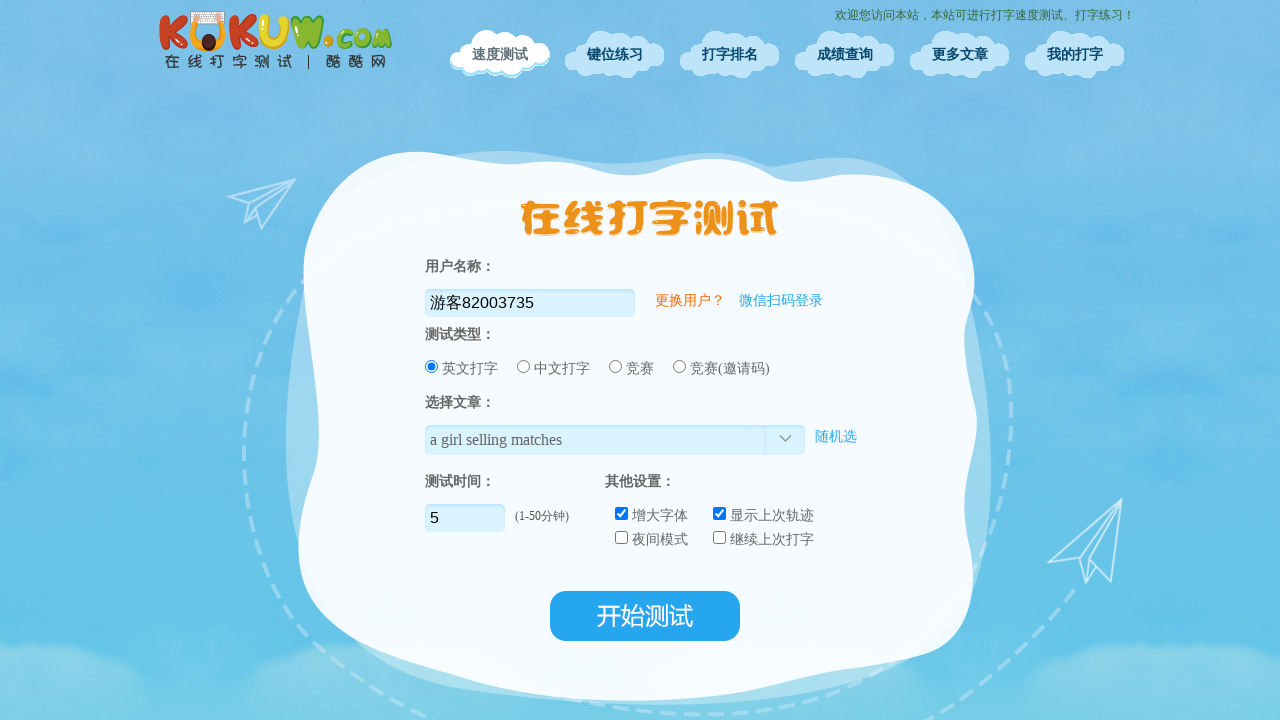

Waited 1 second after deletion
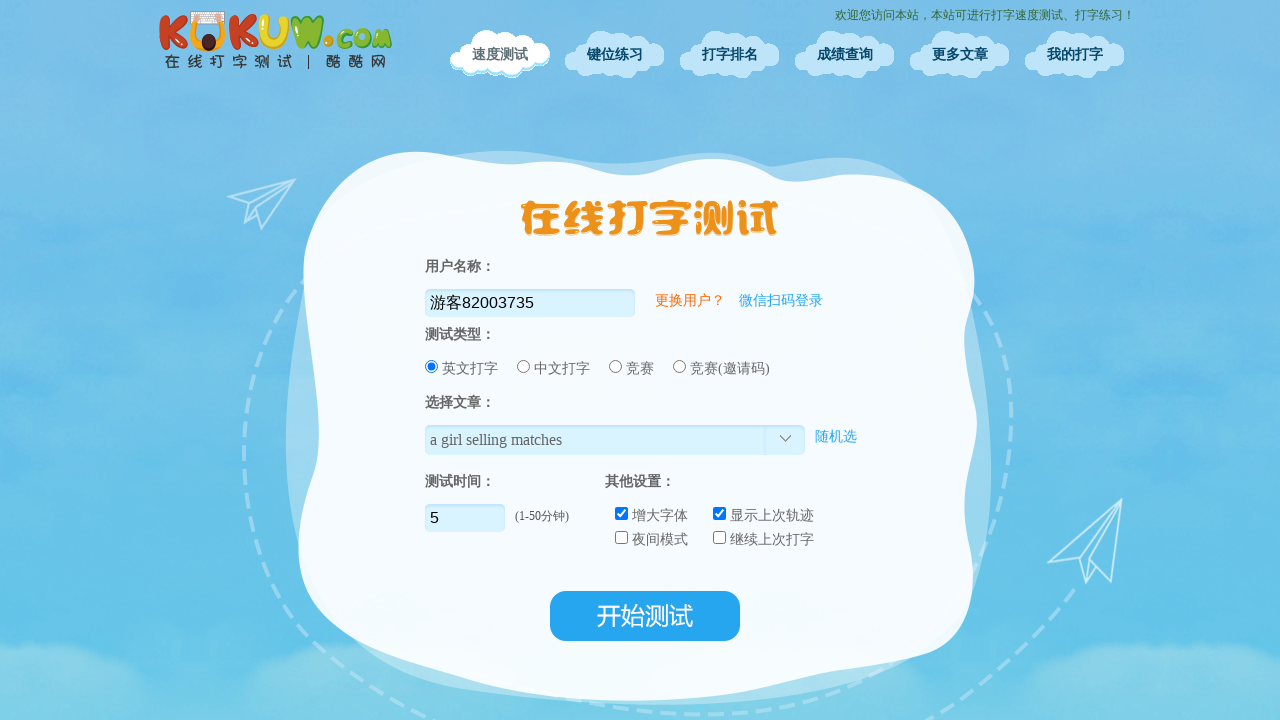

Typed completion text: '习编程' for full text '学习编程'
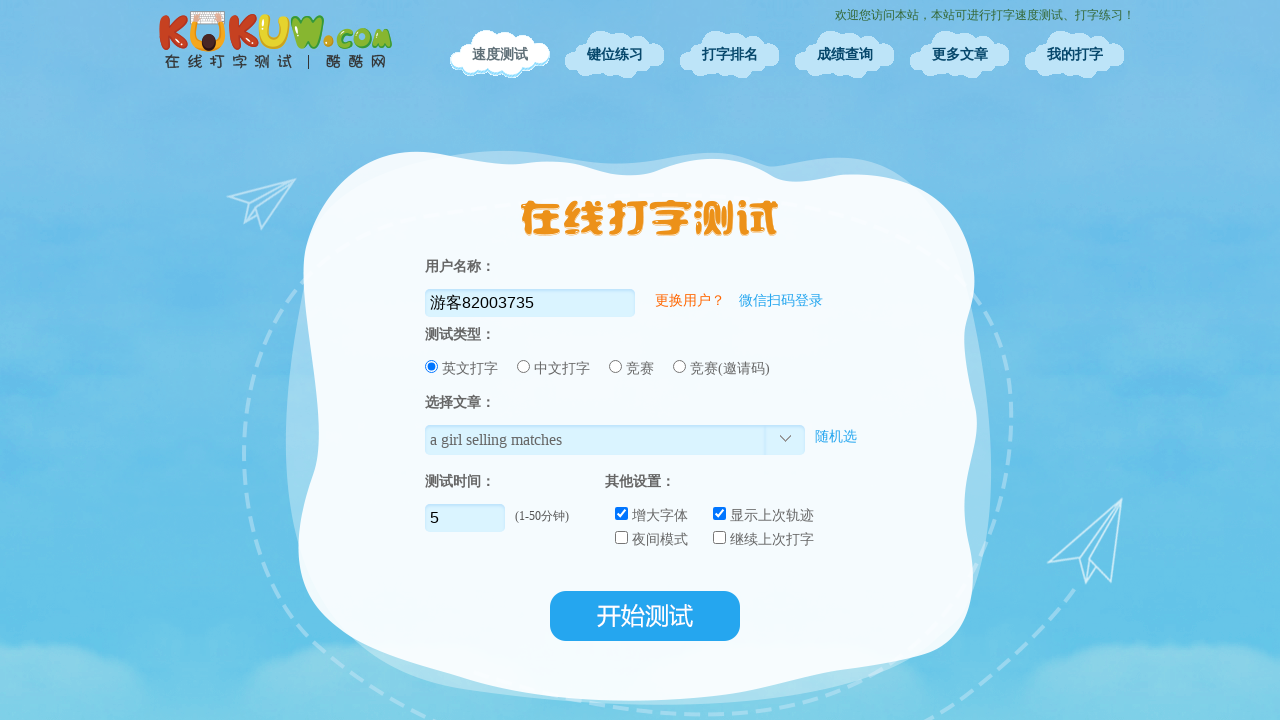

Waited 500ms after text completion
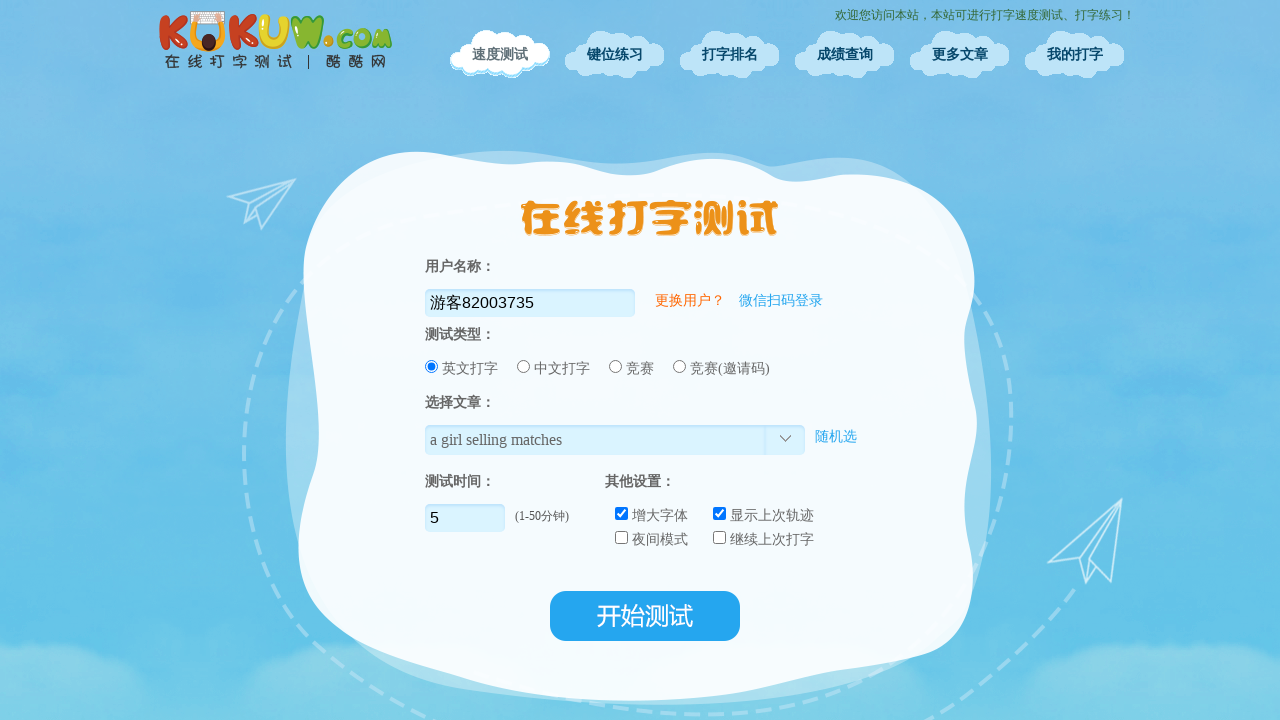

Typed partial text: '打字'
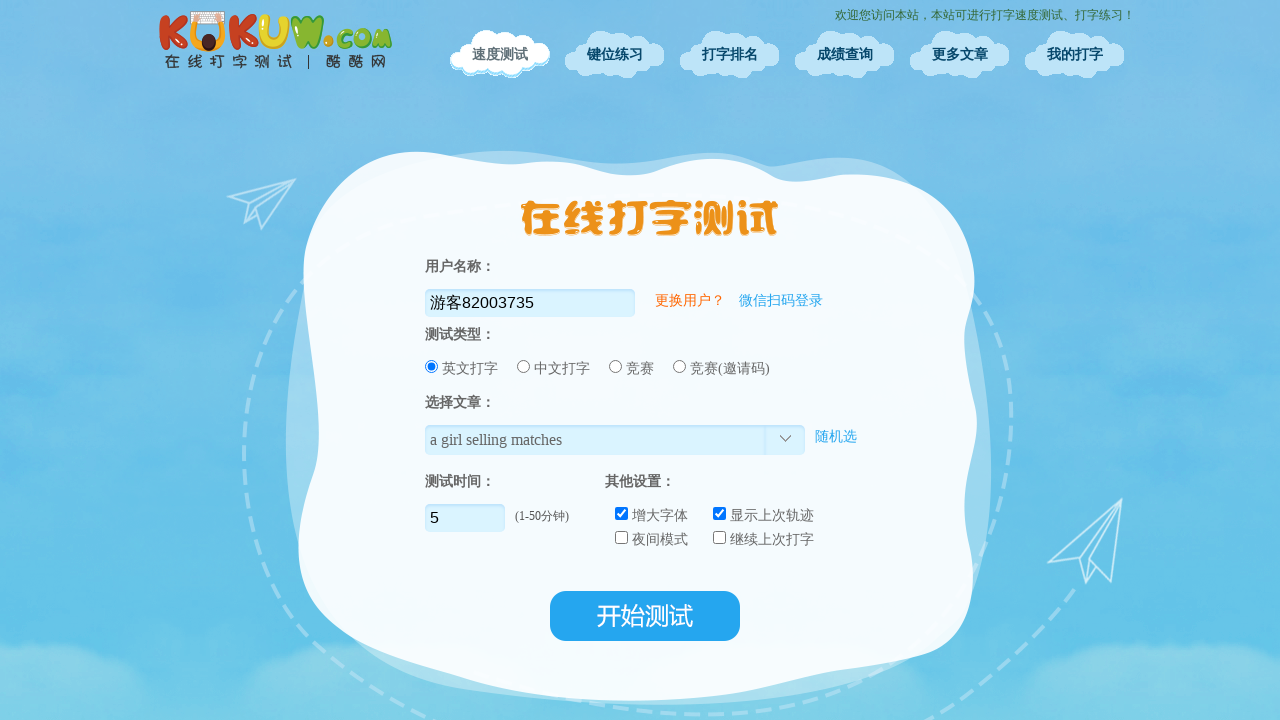

Waited 1 second after partial text entry
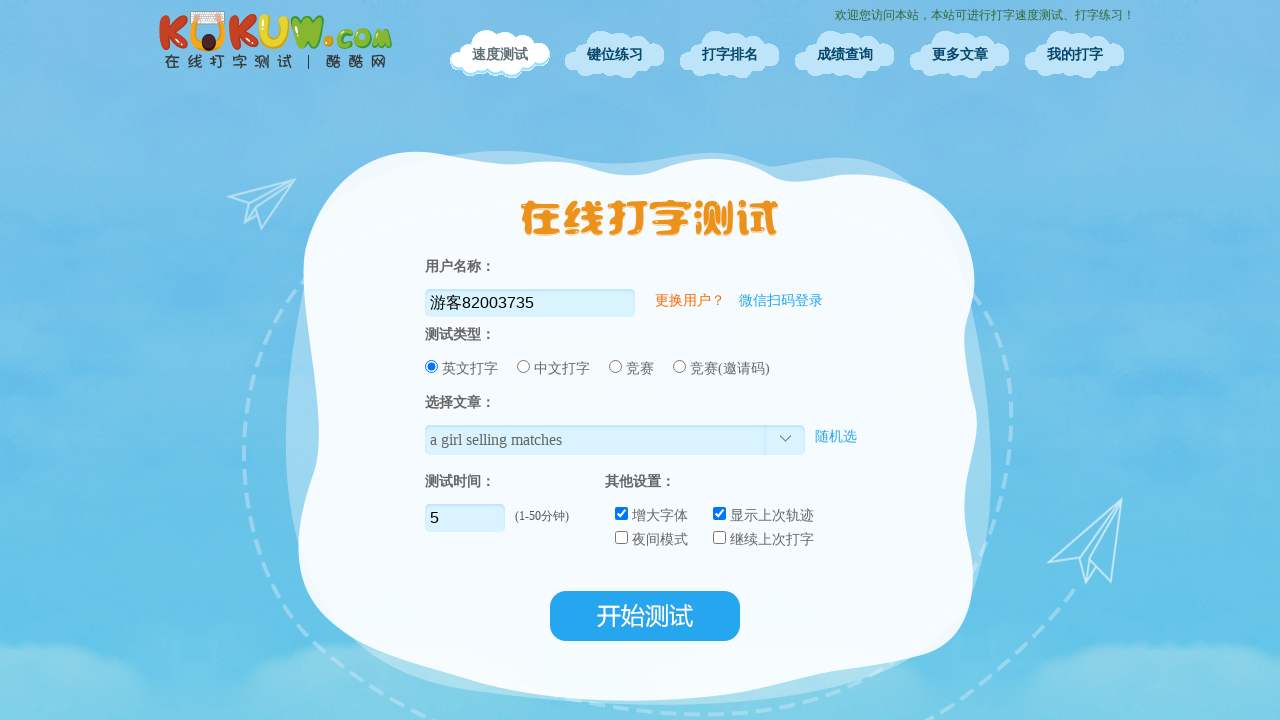

Pressed Backspace 3 times to delete characters
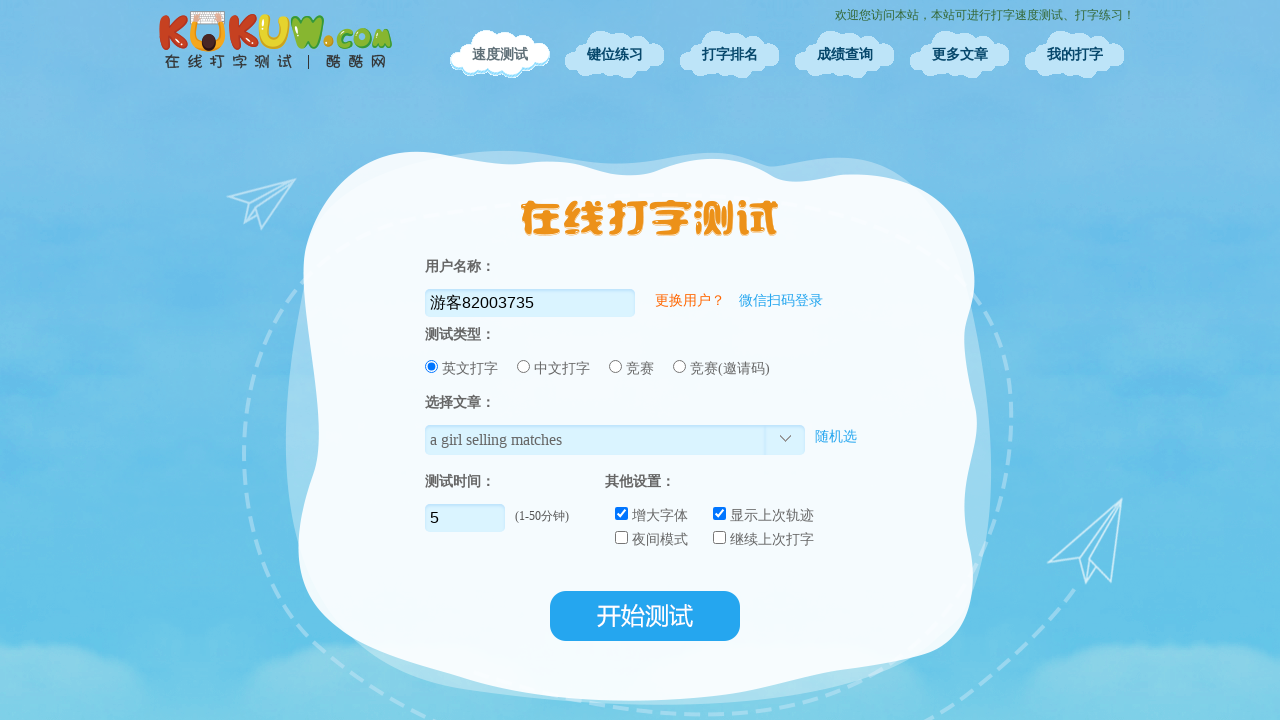

Waited 1 second after deletion
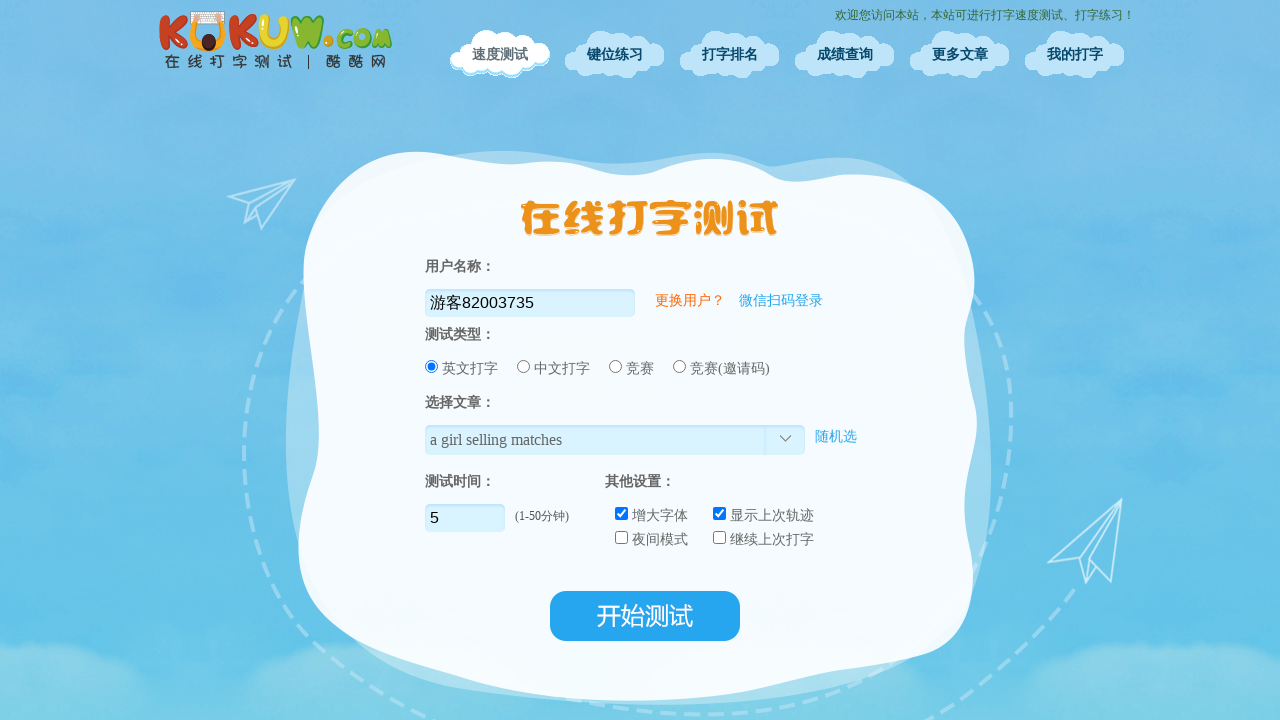

Typed completion text: '字练习' for full text '打字练习'
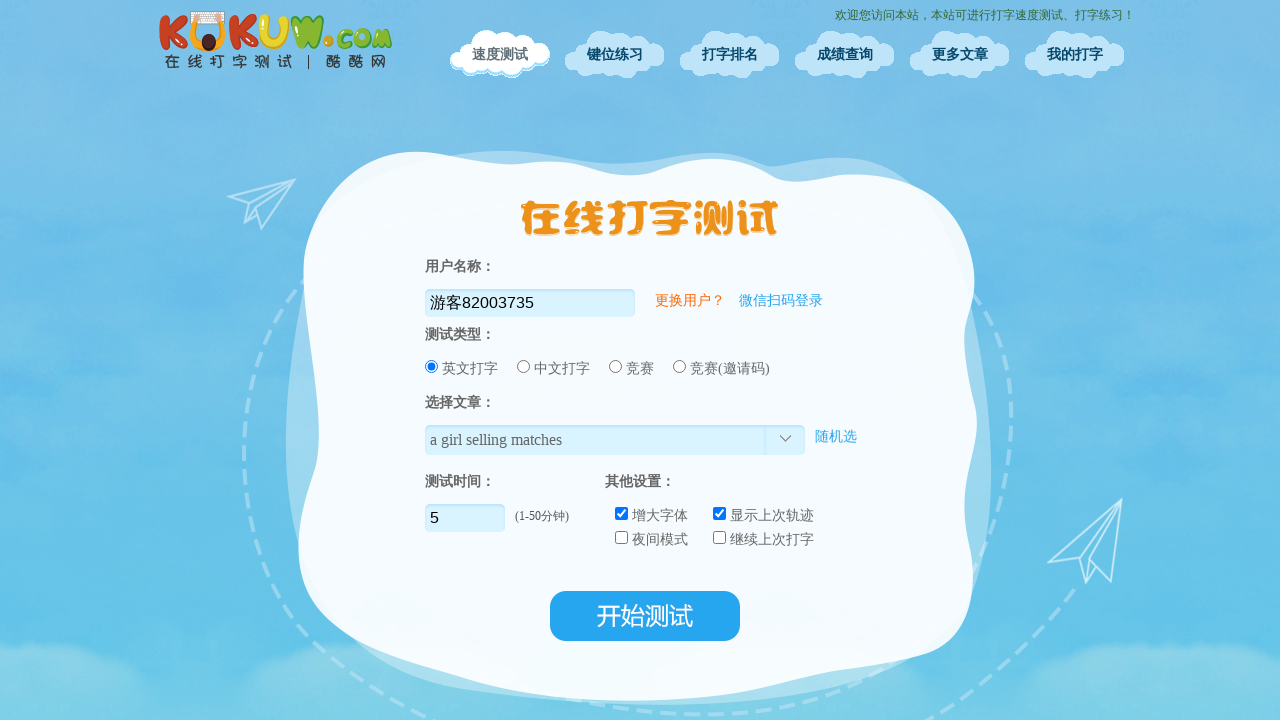

Waited 500ms after text completion
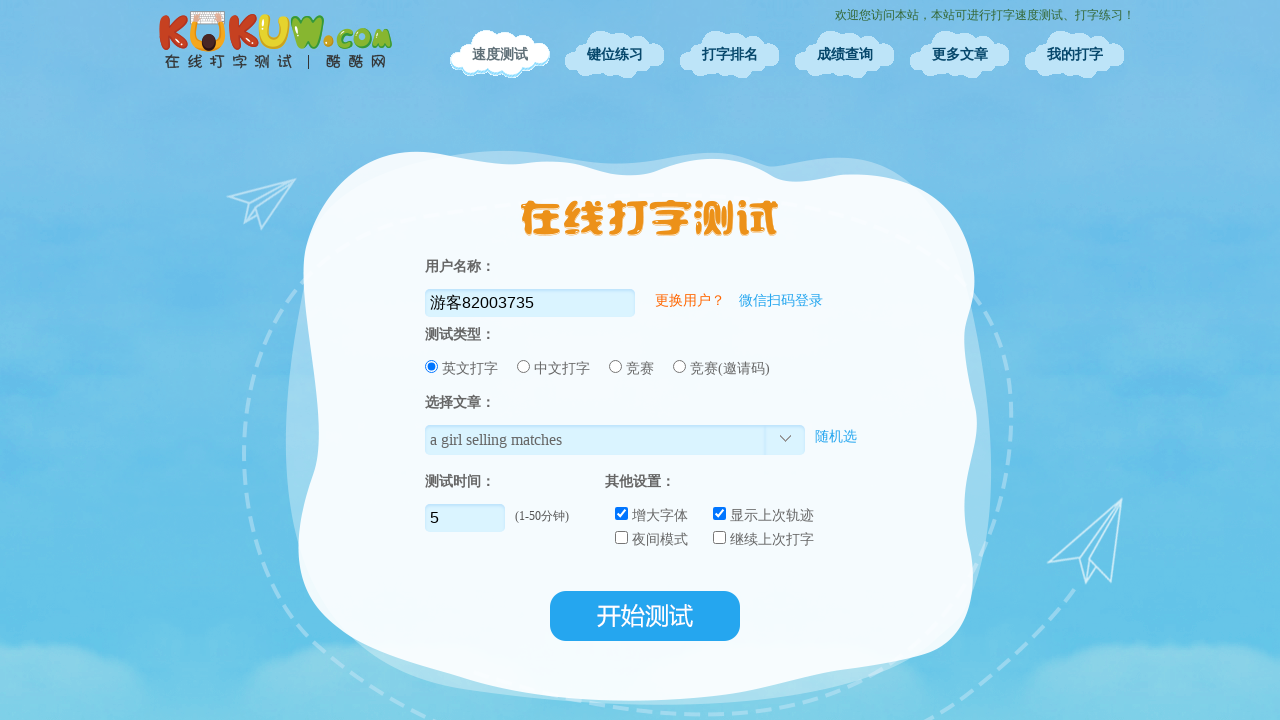

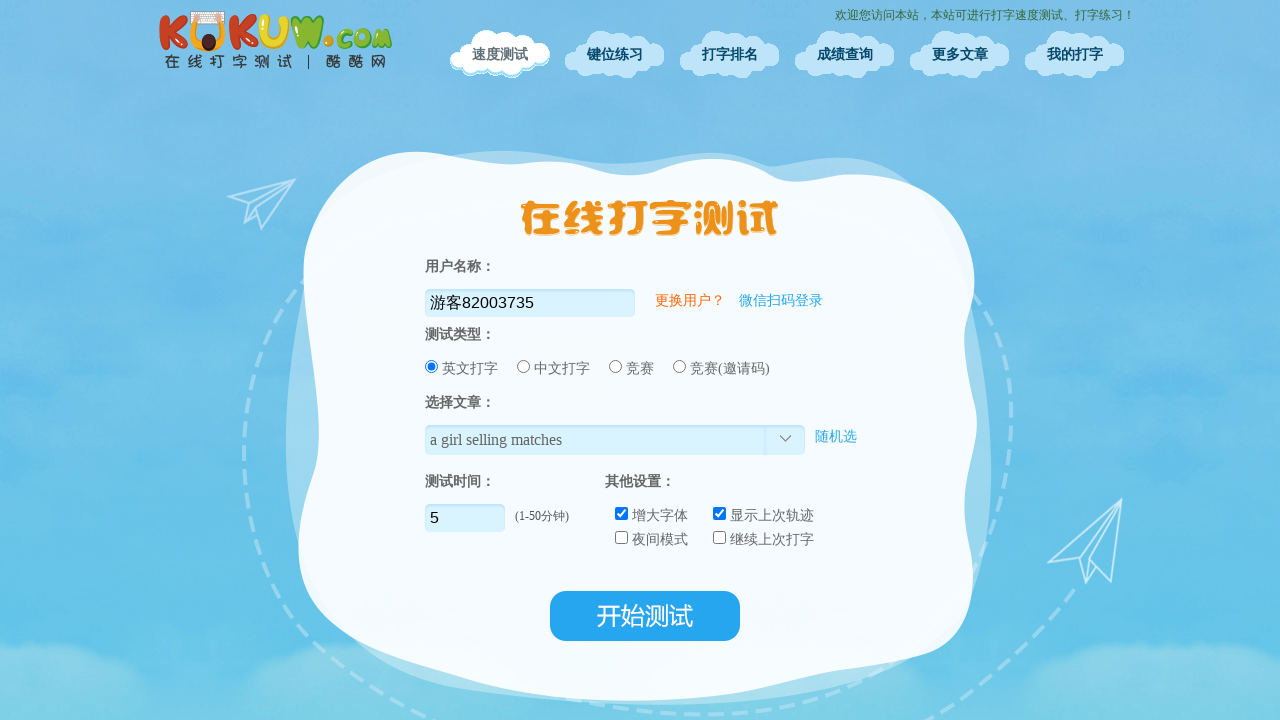